Navigates to a surf forecast page for Rodanthe, North Carolina, retrieves the page title, and scrolls down slightly on the page.

Starting URL: https://surfcaptain.com/forecast/rodanthe-north-carolina

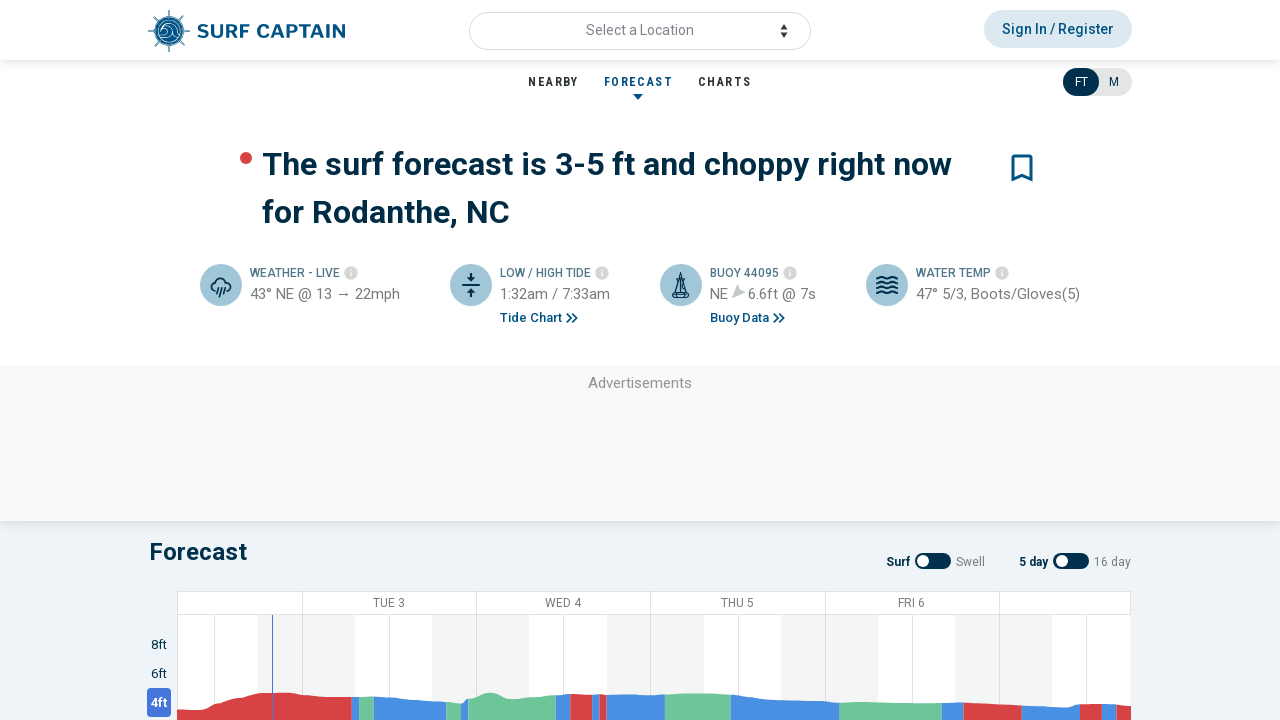

Retrieved page title
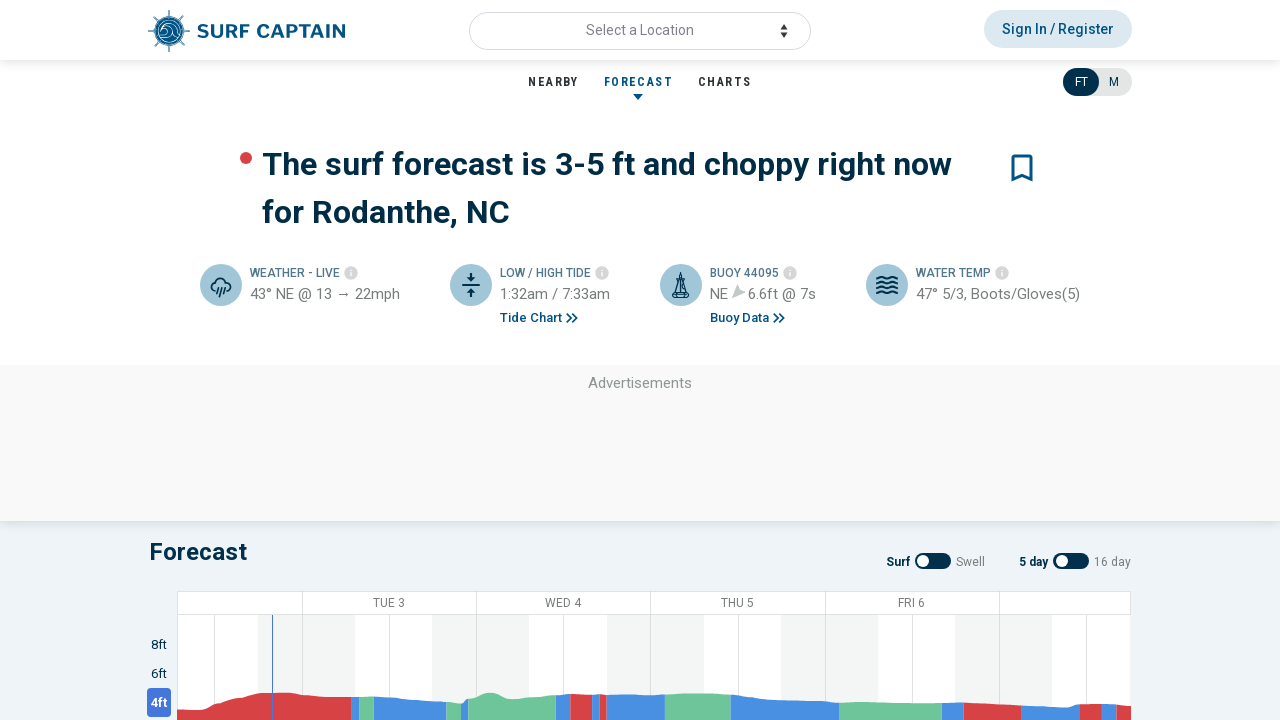

Scrolled down 5 pixels on the page
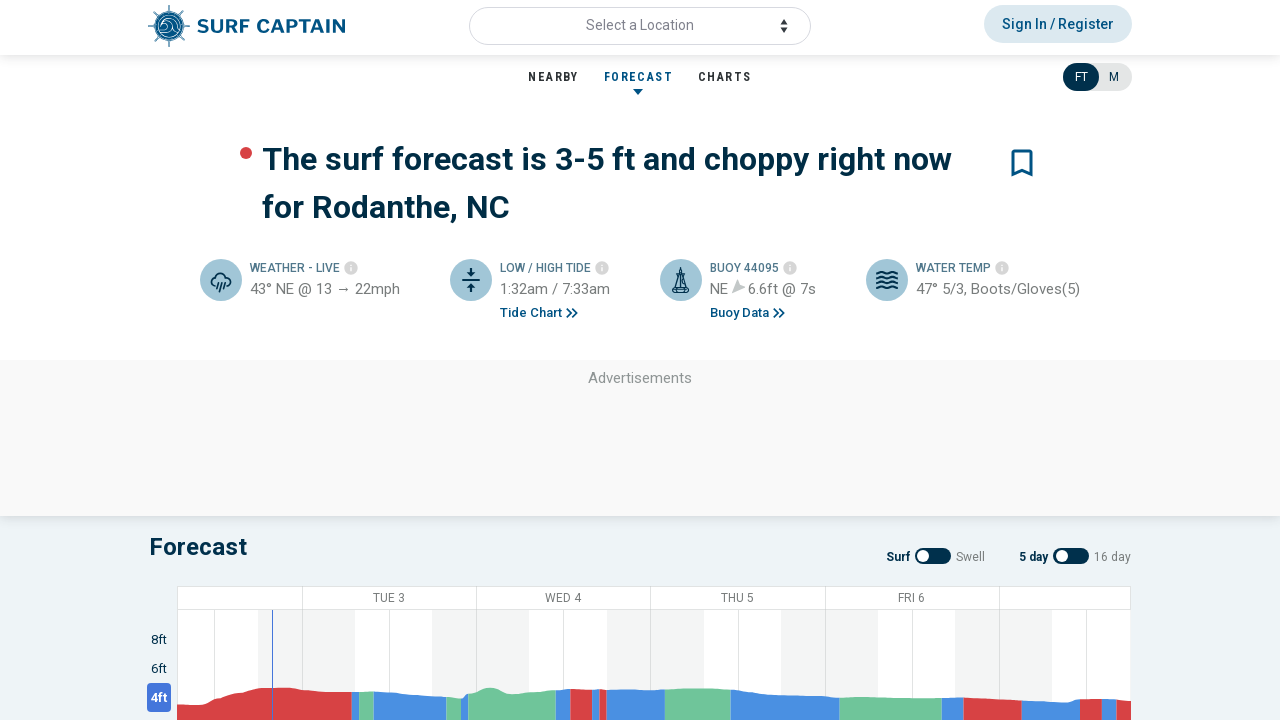

Page content loaded and DOM ready
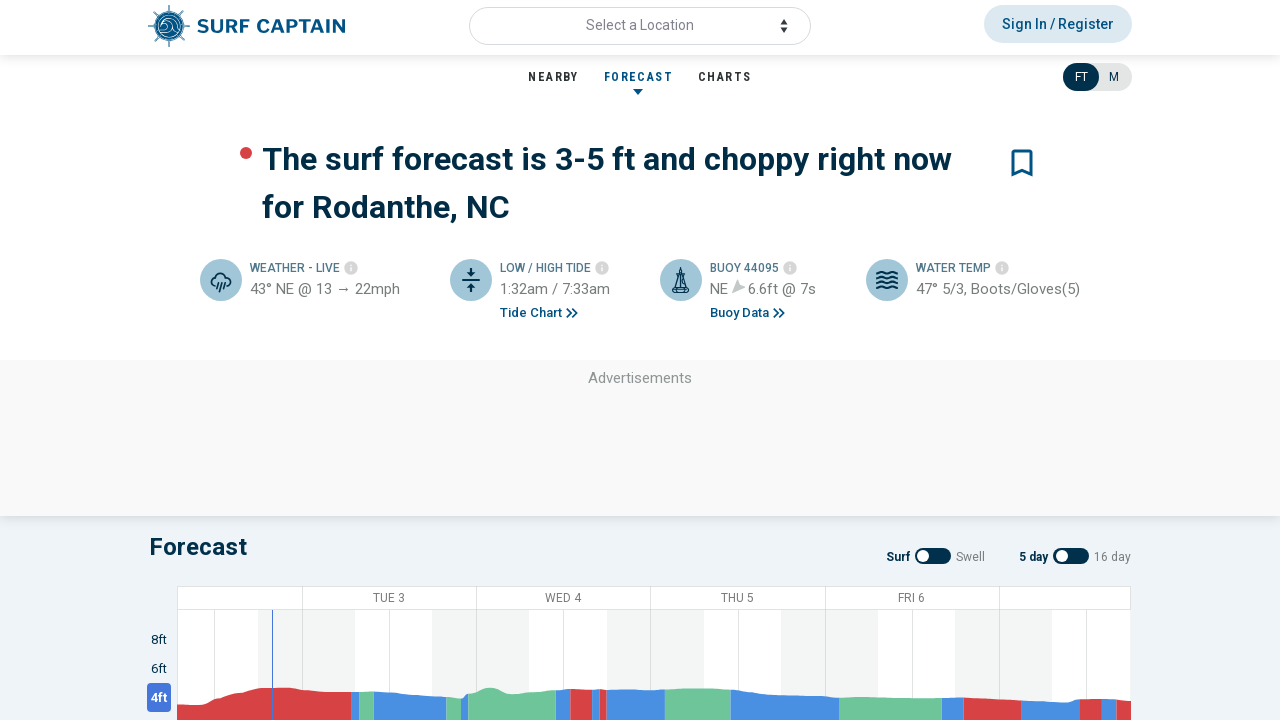

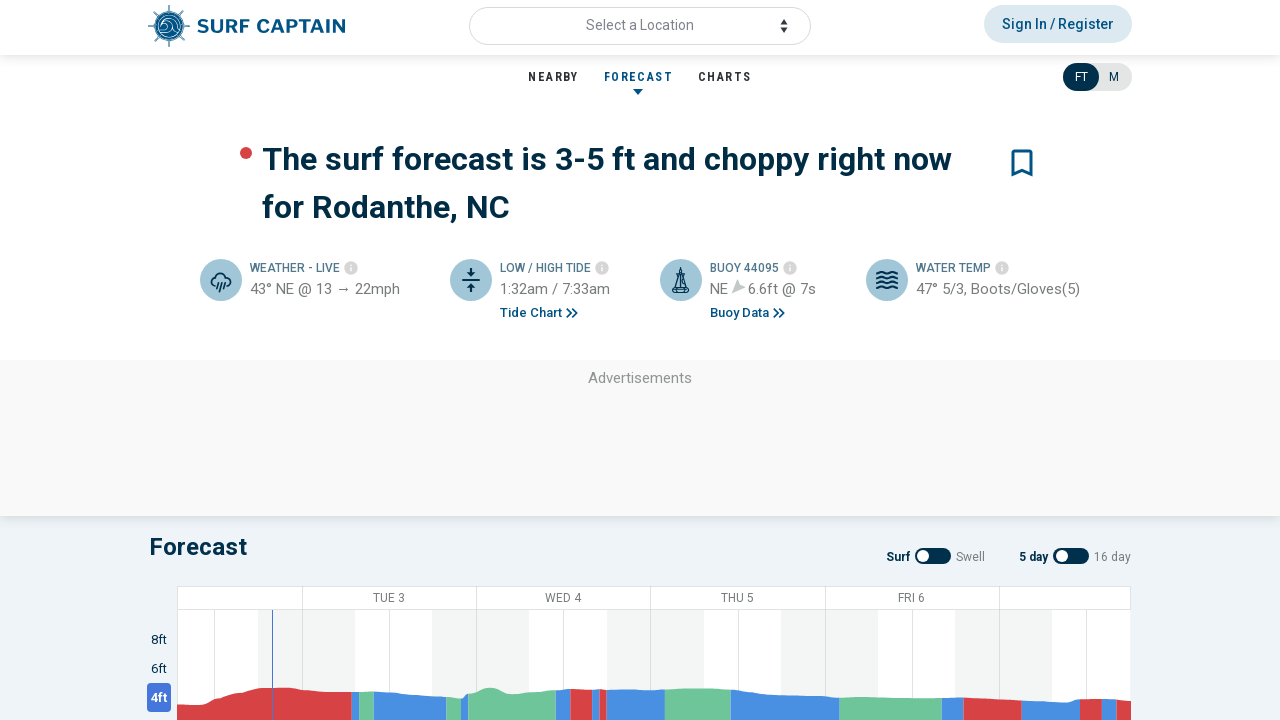